Tests dynamic controls functionality by clicking a button in the checkbox example section and verifying that a confirmation message "It's gone!" appears after the element is removed.

Starting URL: https://the-internet.herokuapp.com/dynamic_controls

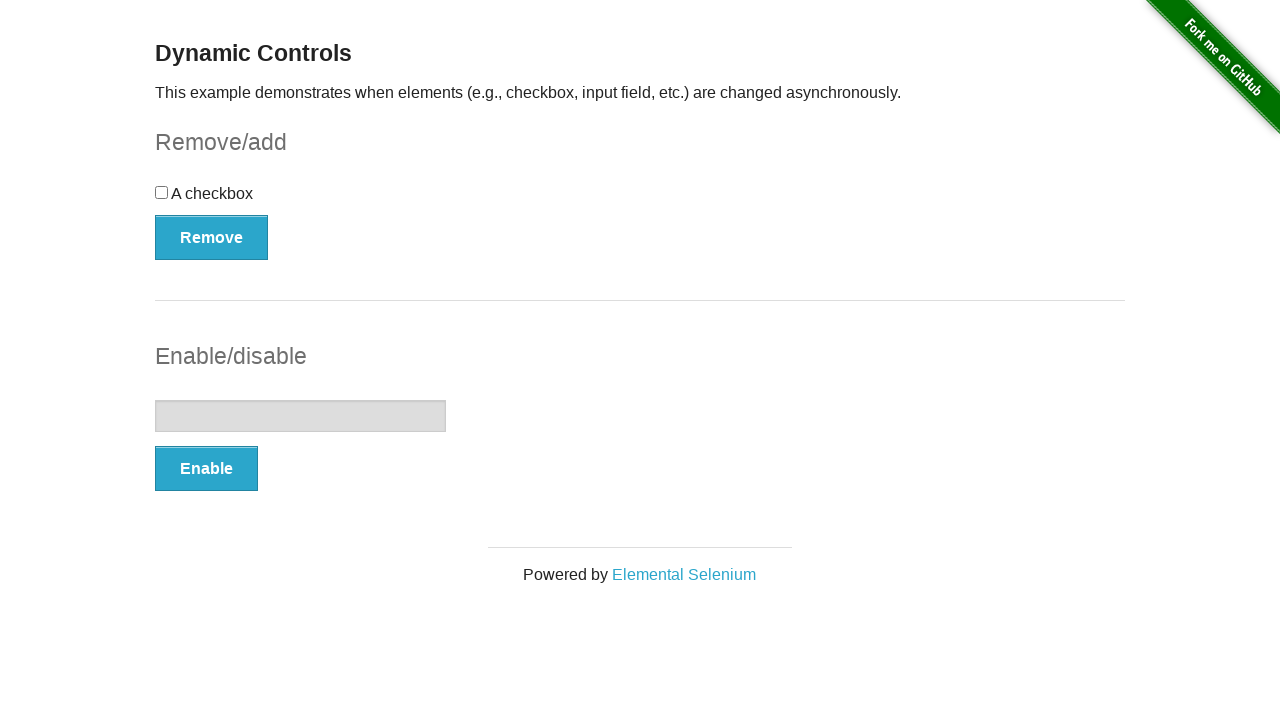

Navigated to dynamic controls page
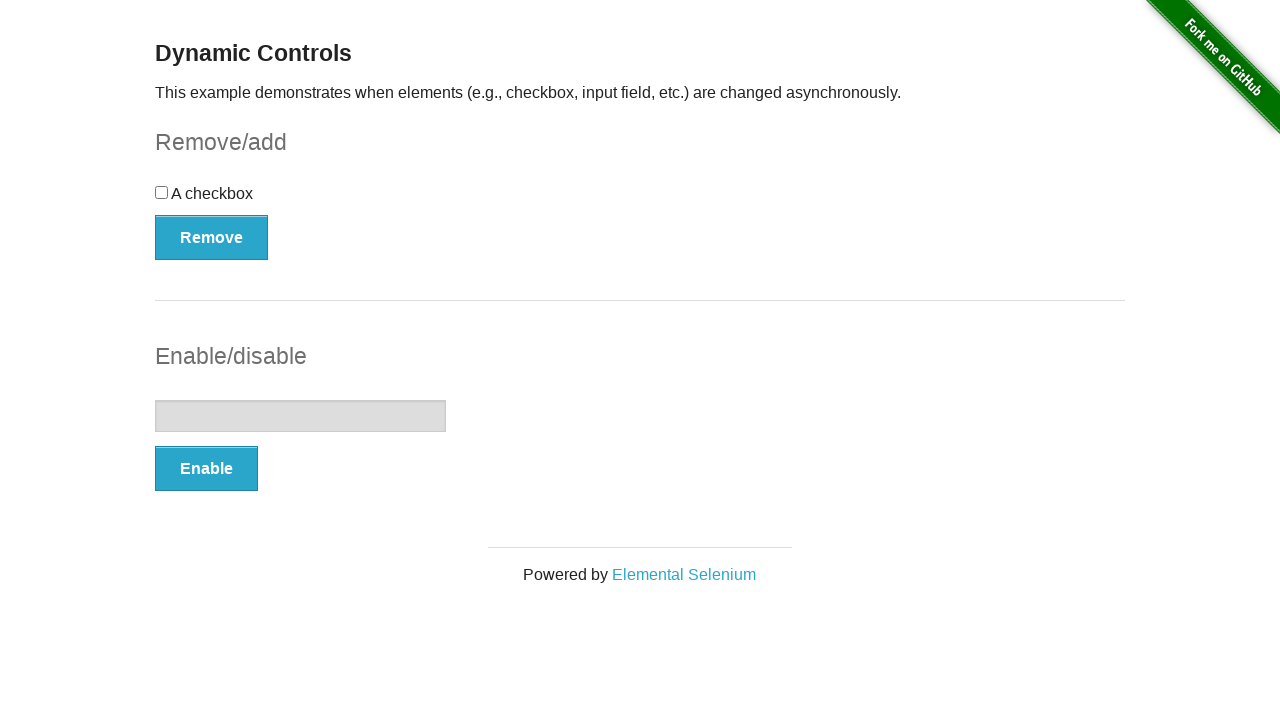

Clicked the Remove button in checkbox example section at (212, 237) on #checkbox-example > button
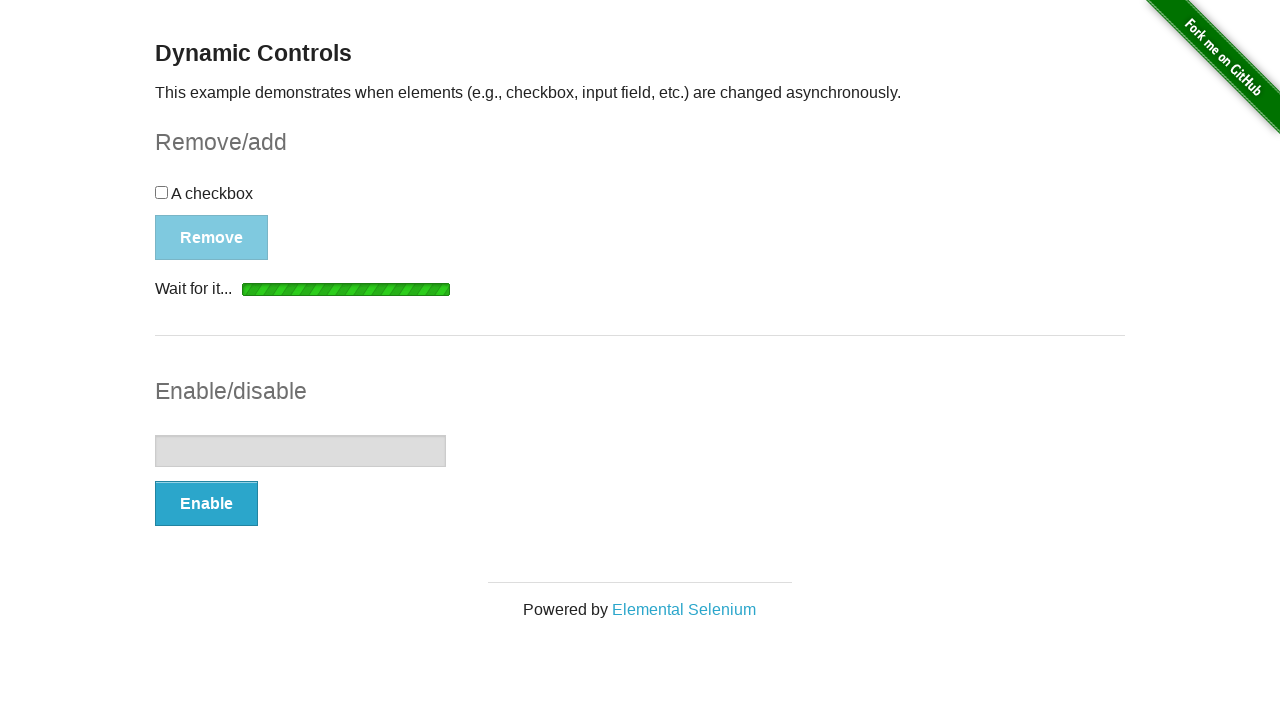

Confirmation message appeared and became visible
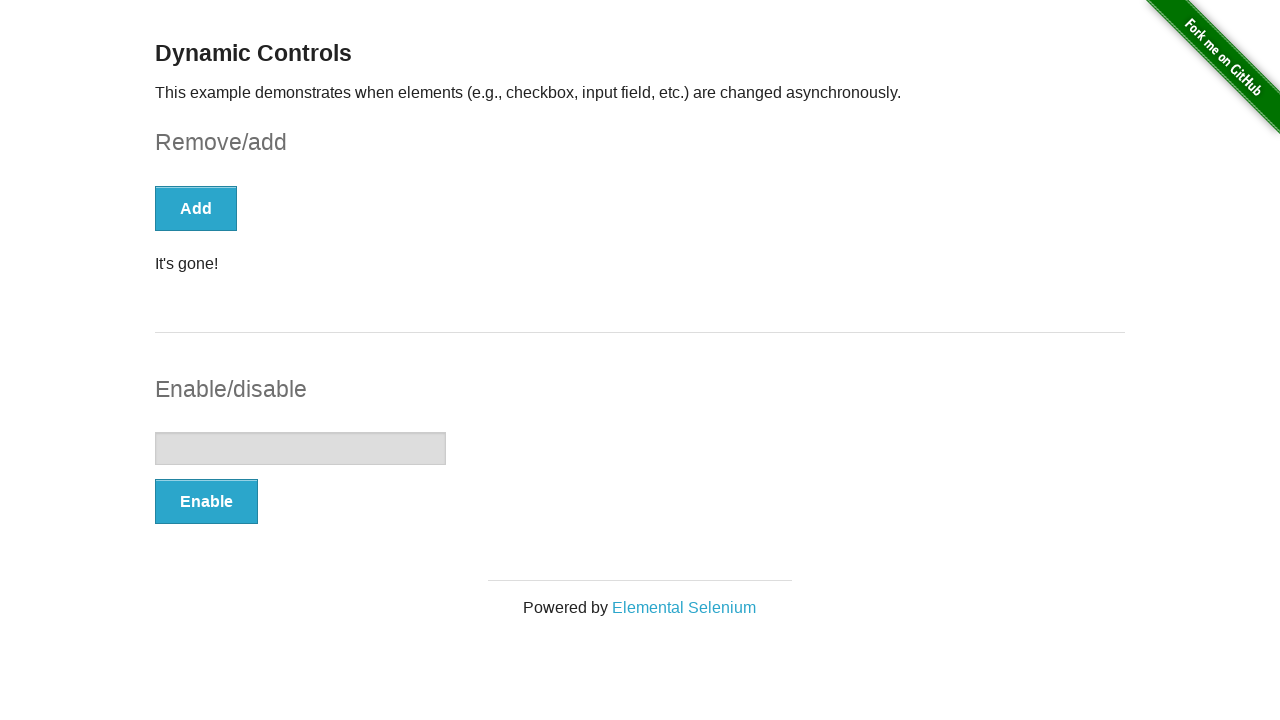

Verified confirmation message displays 'It's gone!'
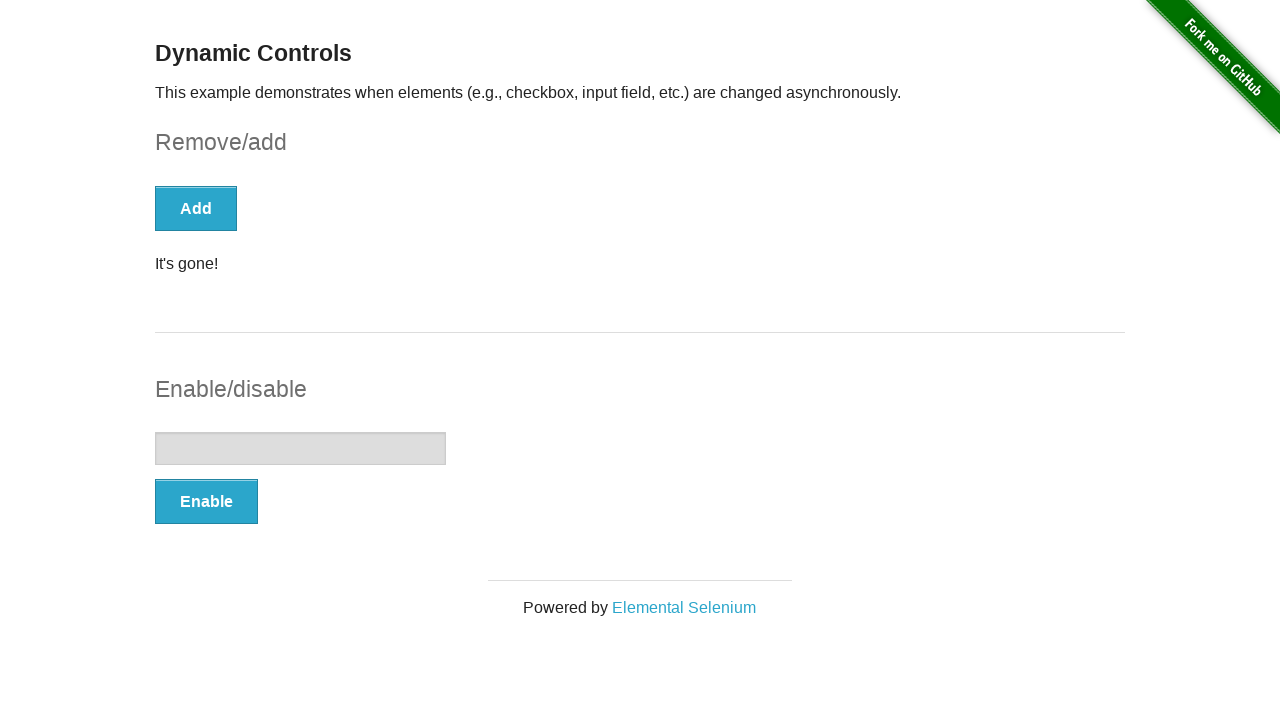

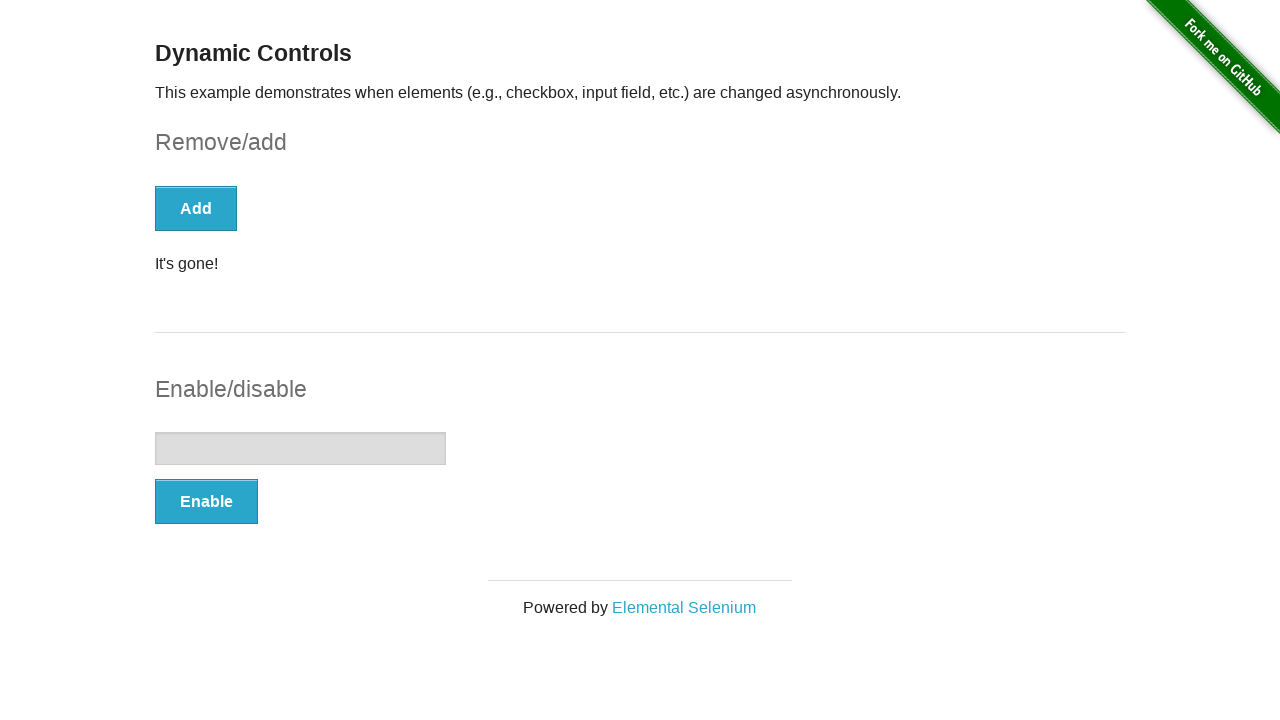